Tests multi-select combo box by selecting multiple sports options and then deselecting one

Starting URL: https://wcaquino.me/selenium/componentes.html

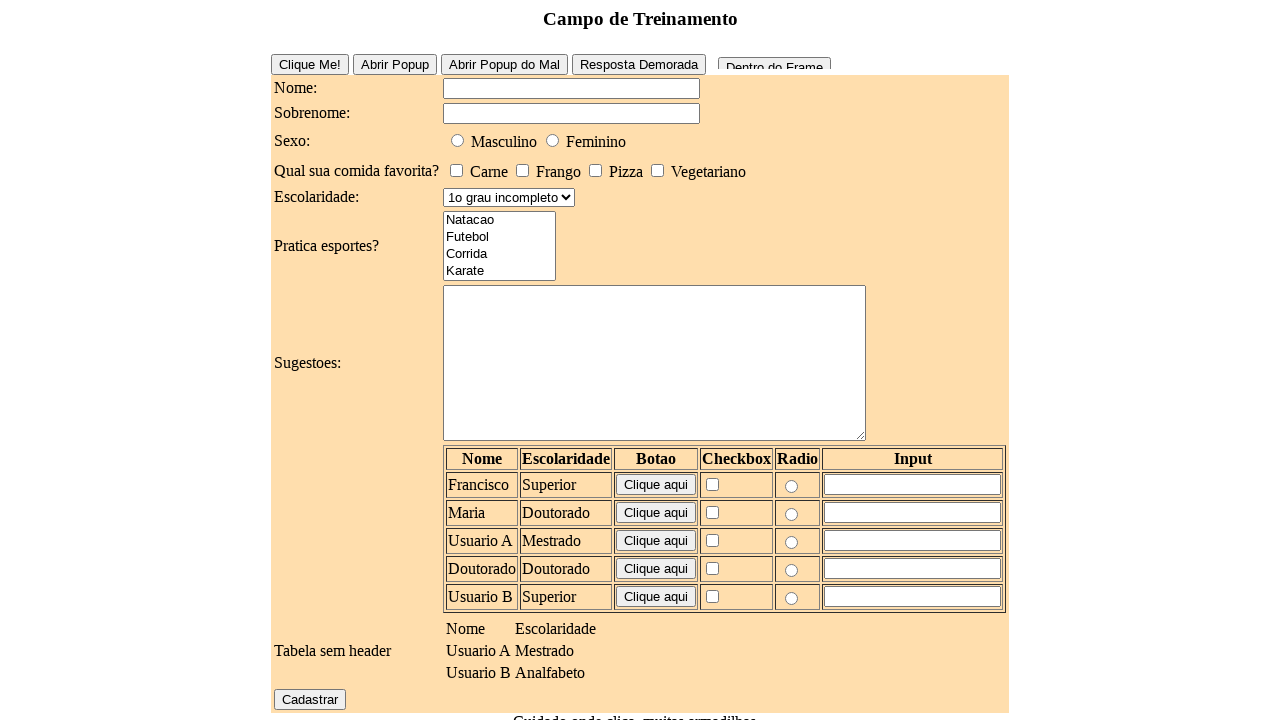

Selected 'Natacao' in the multi-select sports combo on #elementosForm\:esportes
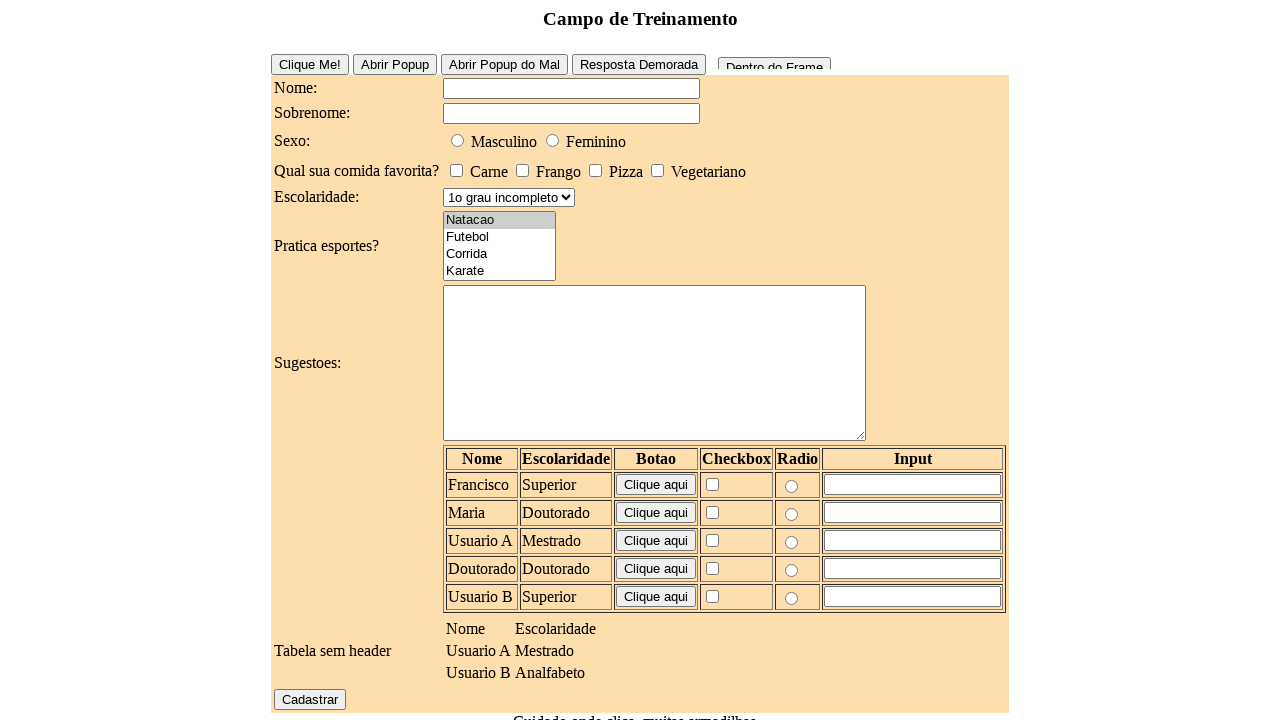

Selected 'Natacao' and 'Futebol' in the multi-select sports combo on #elementosForm\:esportes
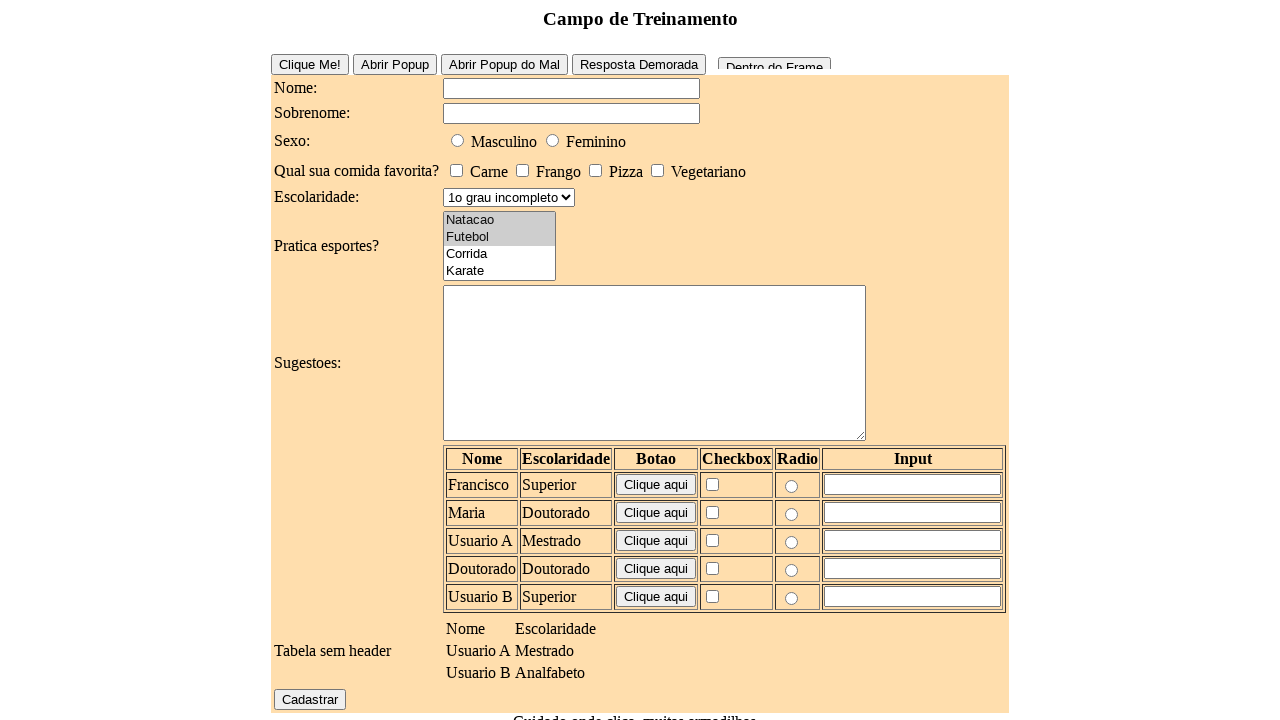

Selected 'Natacao', 'Futebol', and 'Corrida' in the multi-select sports combo on #elementosForm\:esportes
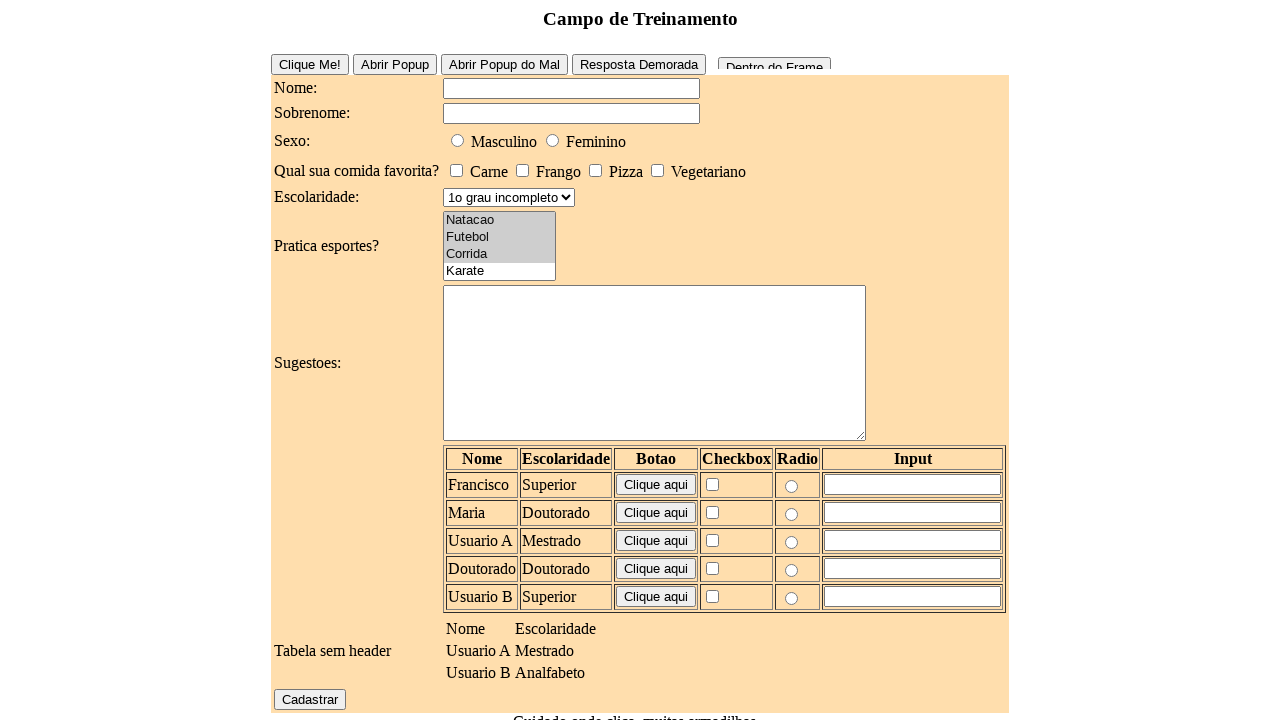

Retrieved all checked options from the multi-select combo
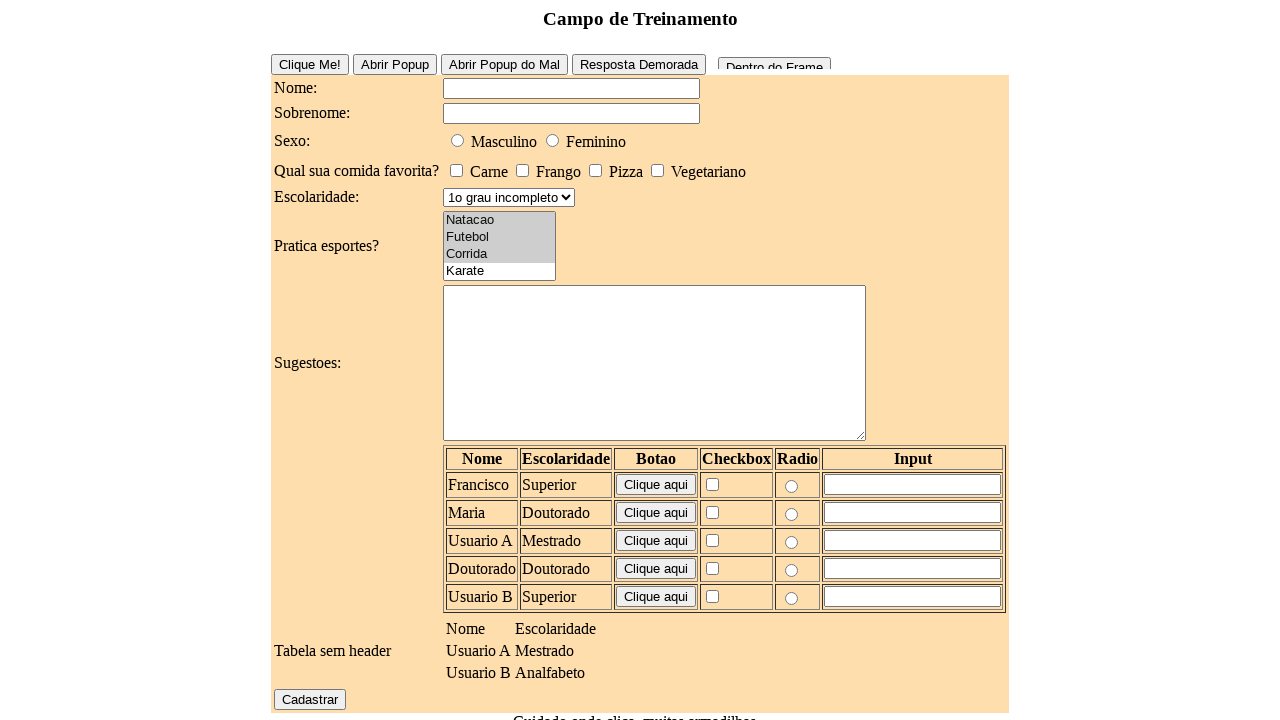

Verified that 3 sports options are selected
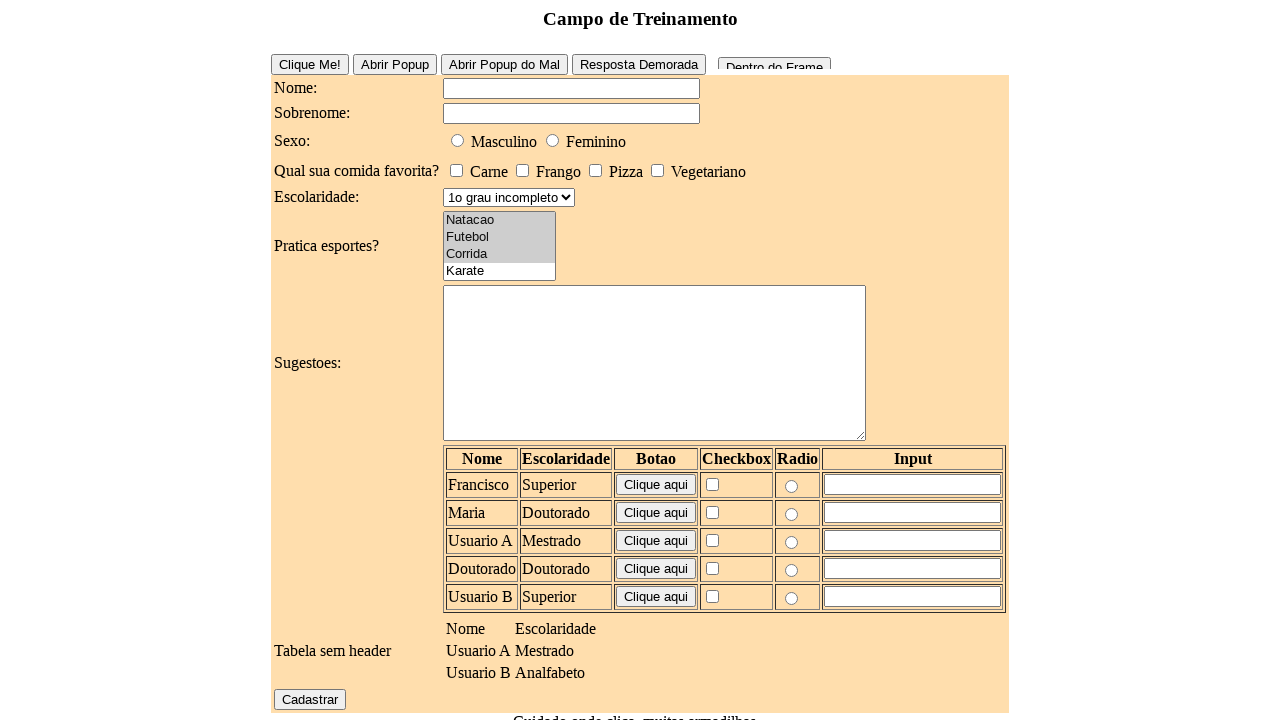

Deselected 'Corrida' by selecting only 'Natacao' and 'Futebol' on #elementosForm\:esportes
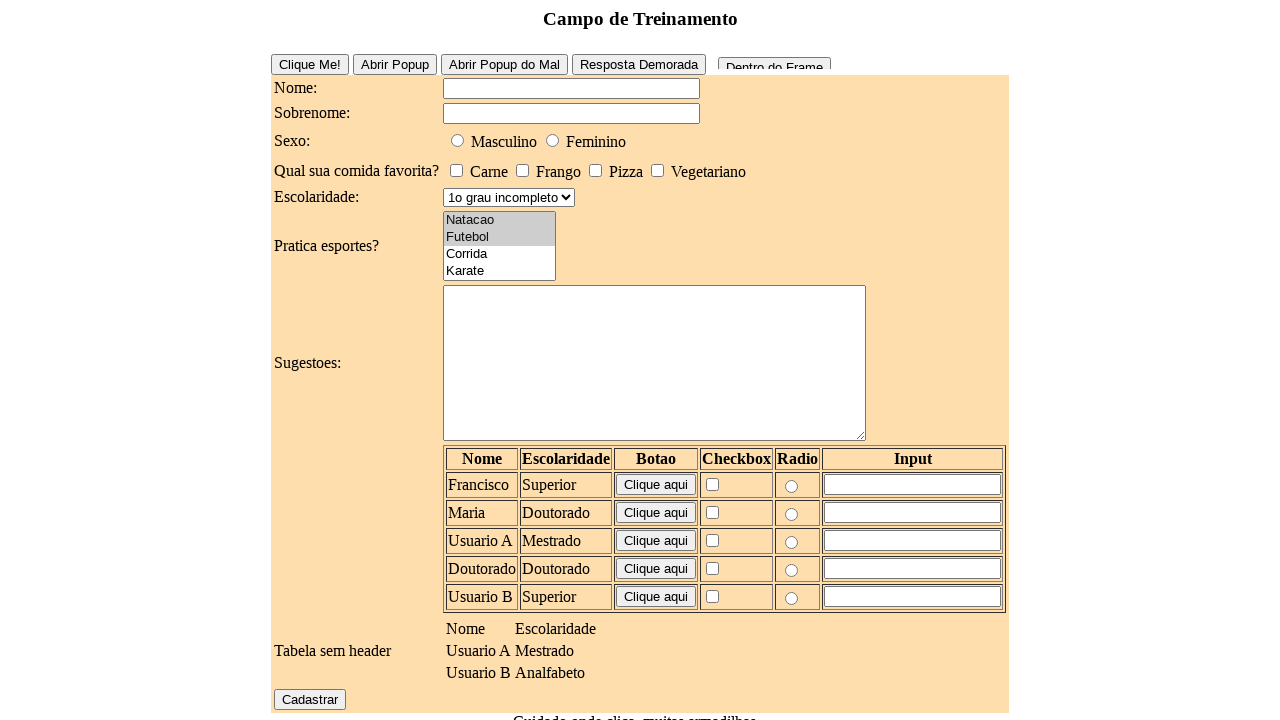

Retrieved all checked options from the multi-select combo after deselection
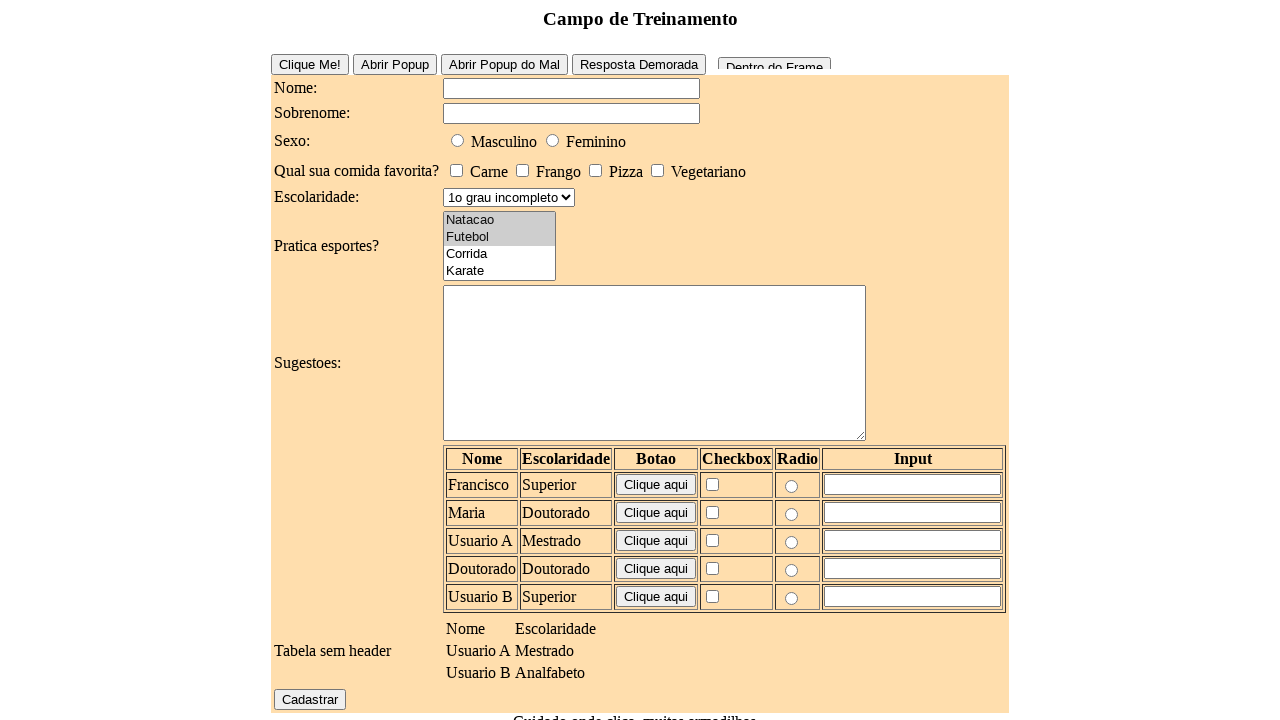

Verified that 2 sports options remain selected after deselecting 'Corrida'
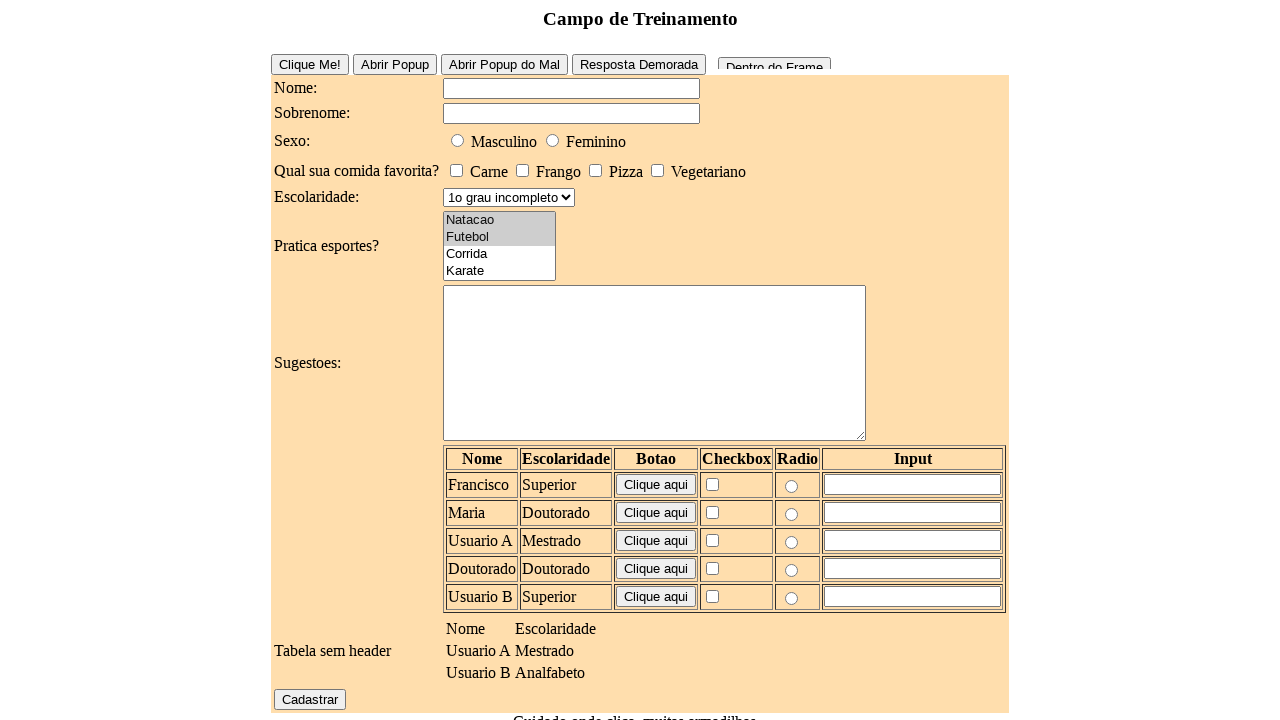

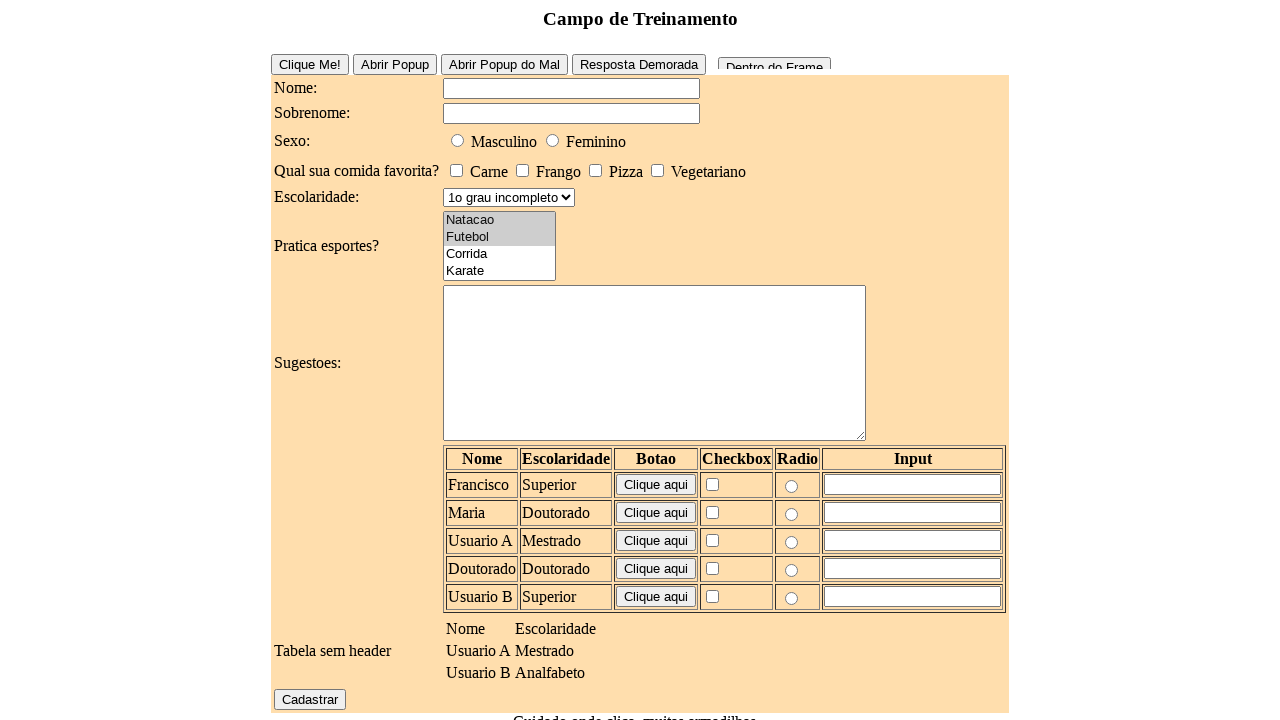